Tests interaction with a JavaScript confirm dialog by clicking the confirm button, verifying the message, and dismissing it

Starting URL: http://the-internet.herokuapp.com/javascript_alerts

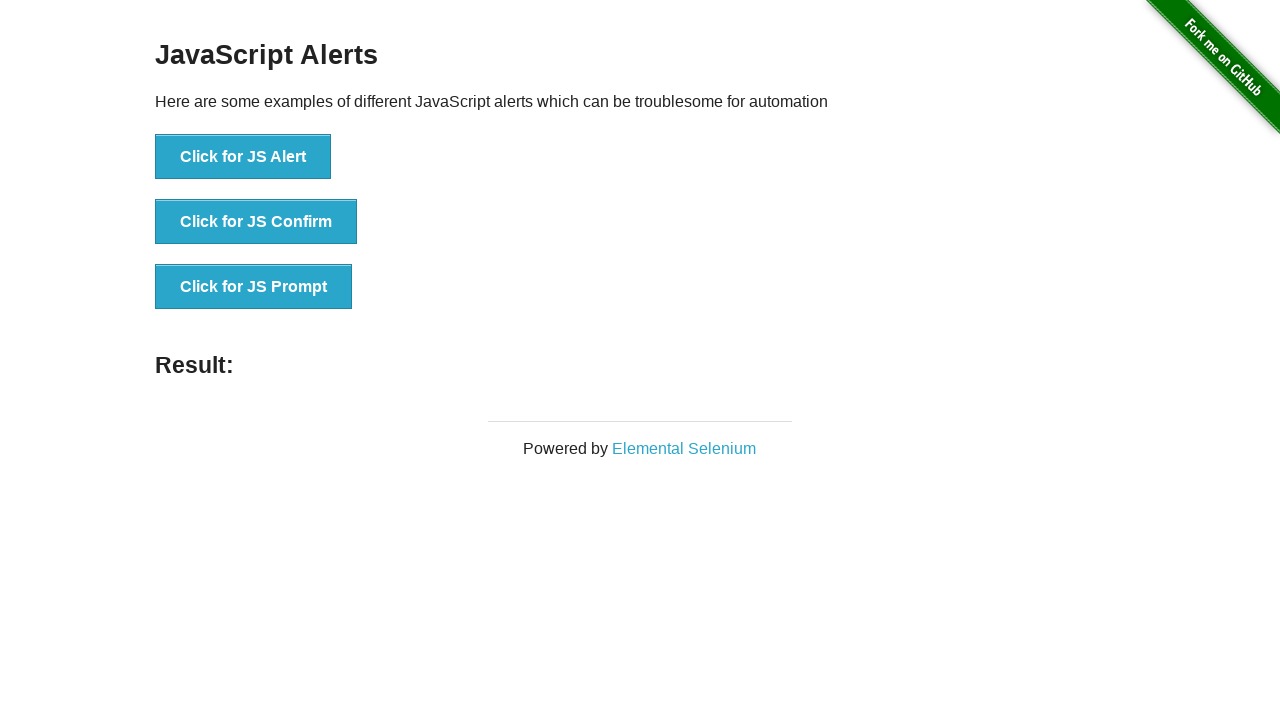

Clicked the JS Confirm button at (256, 222) on xpath=//button[text()='Click for JS Confirm']
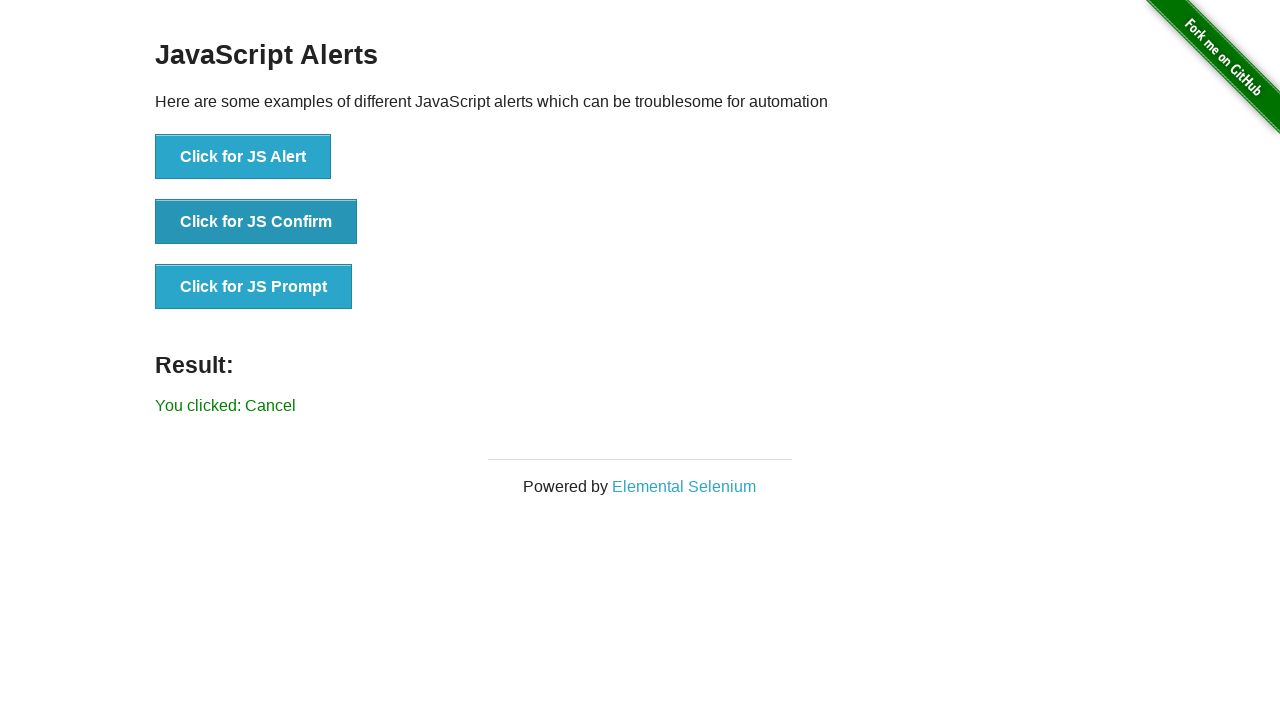

Set up dialog handler to dismiss confirm dialogs
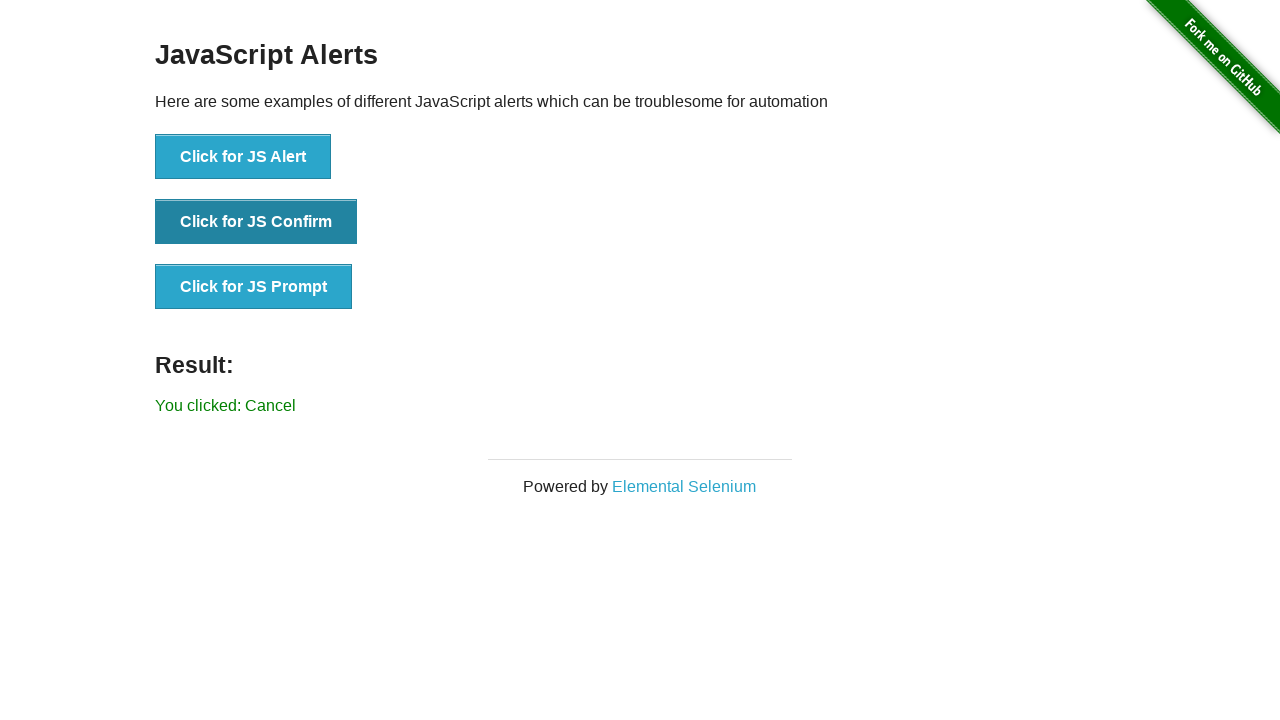

Clicked the JS Confirm button to trigger confirm dialog at (256, 222) on xpath=//button[text()='Click for JS Confirm']
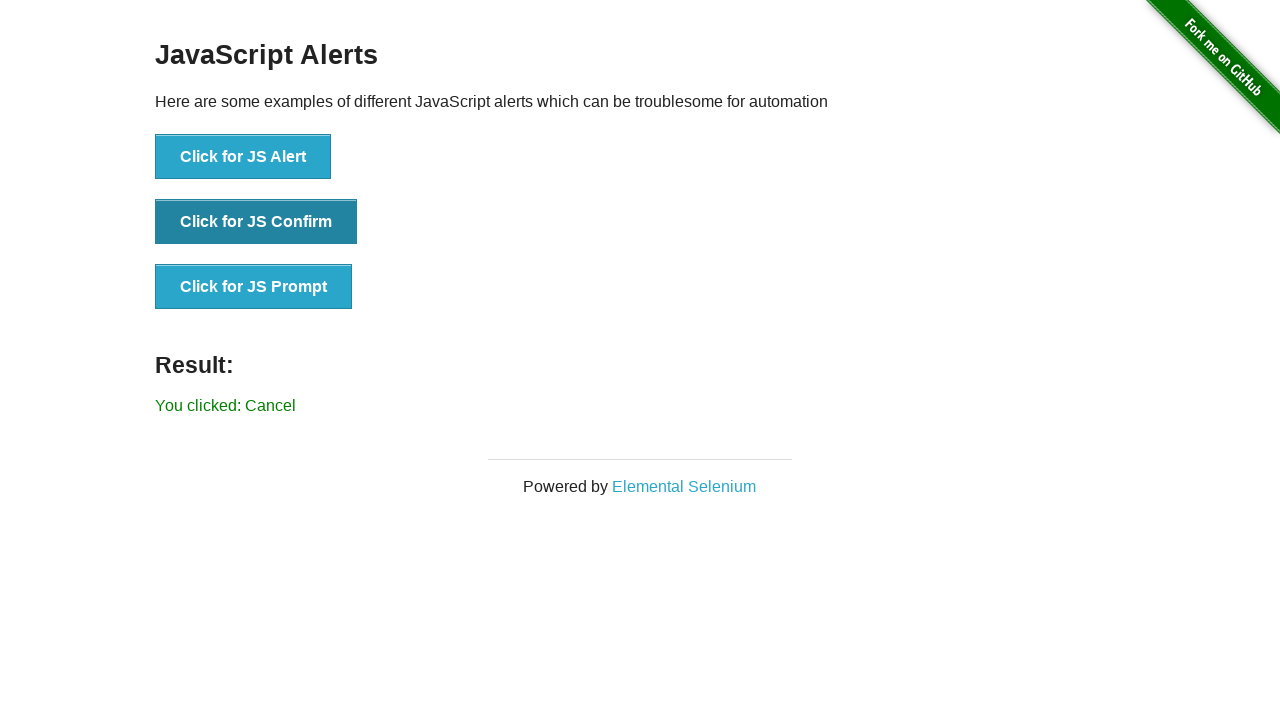

Verified the cancel message 'You clicked: Cancel' is displayed after dismissing the confirm dialog
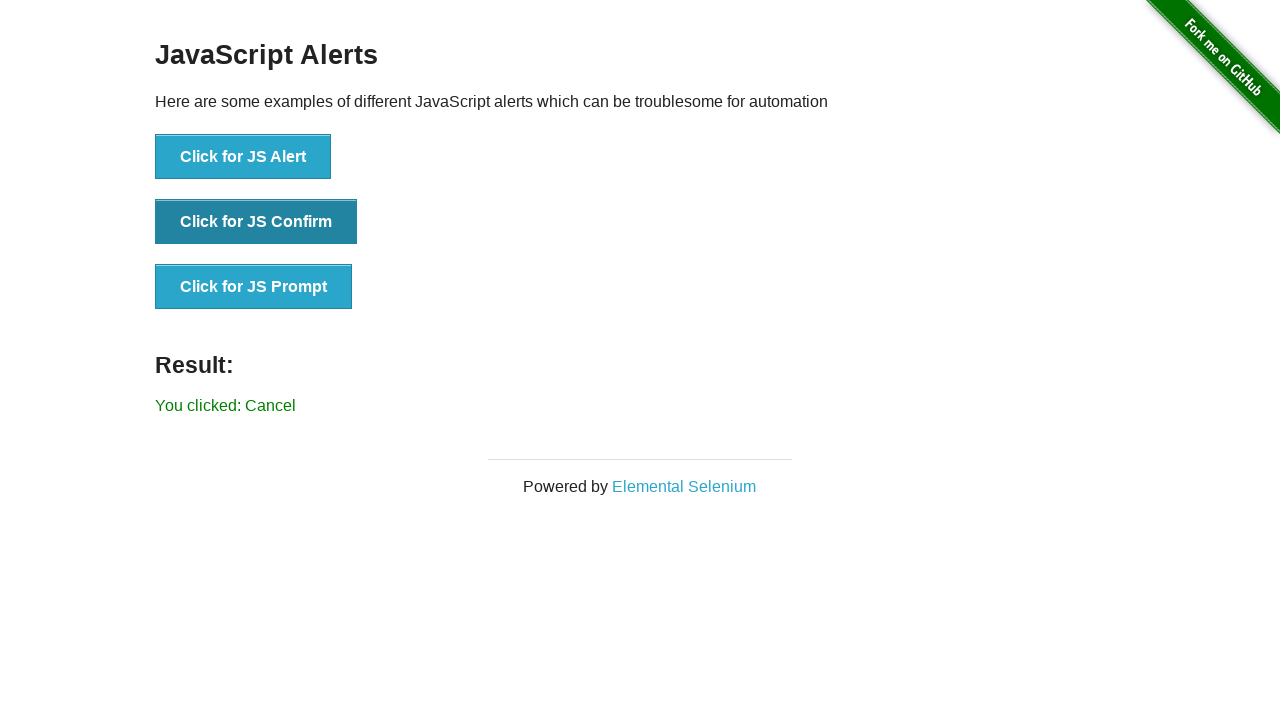

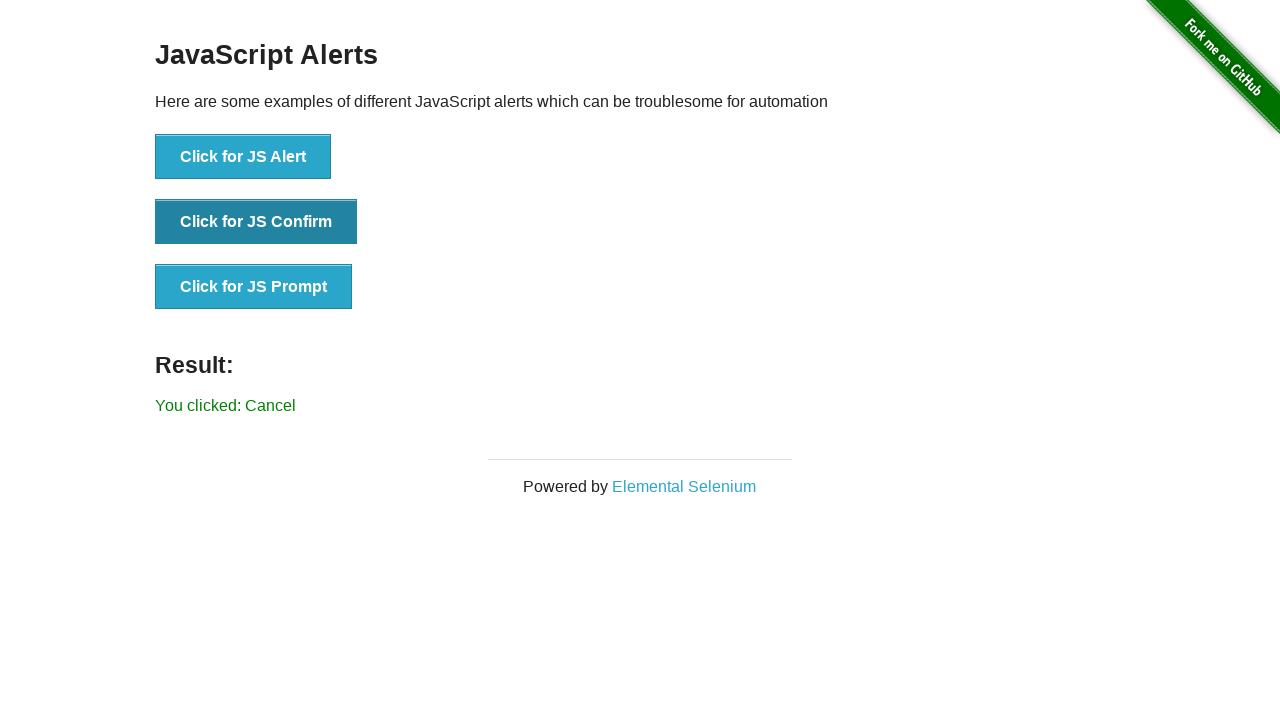